Tests keyboard key press functionality by sending the SPACE key to an input element and verifying the displayed result text confirms the key was pressed.

Starting URL: http://the-internet.herokuapp.com/key_presses

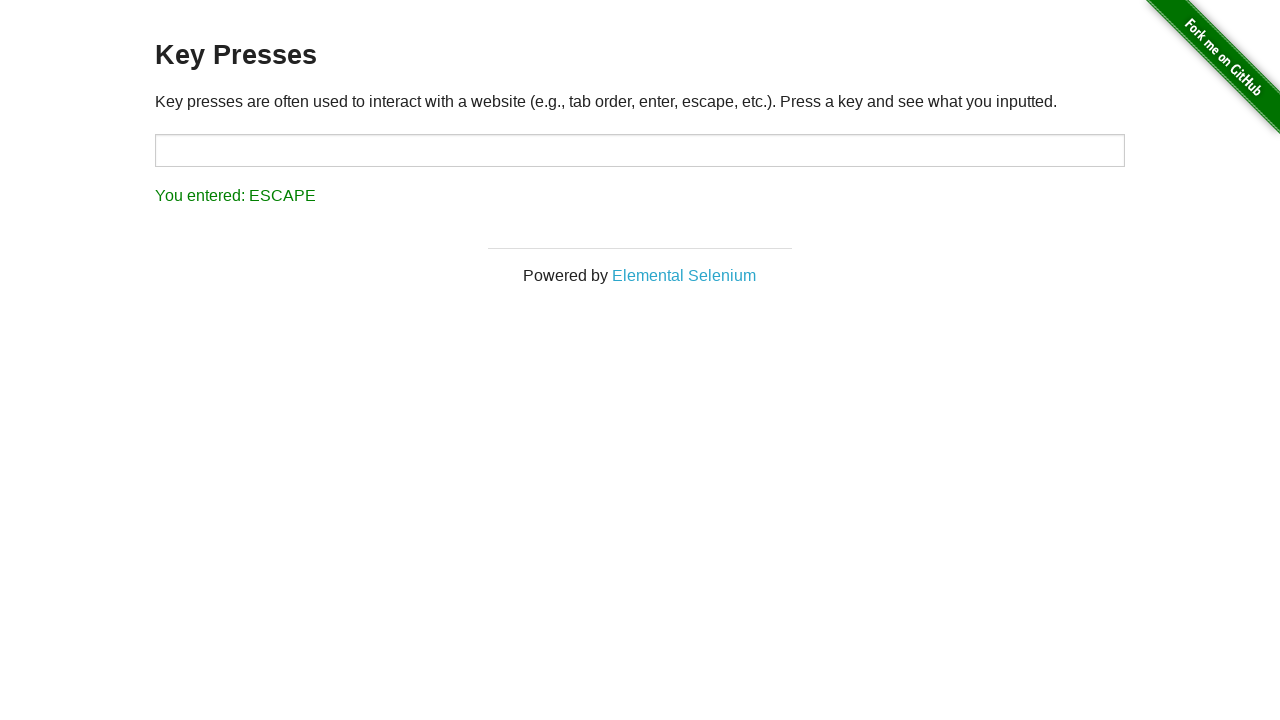

Pressed SPACE key on target input element on #target
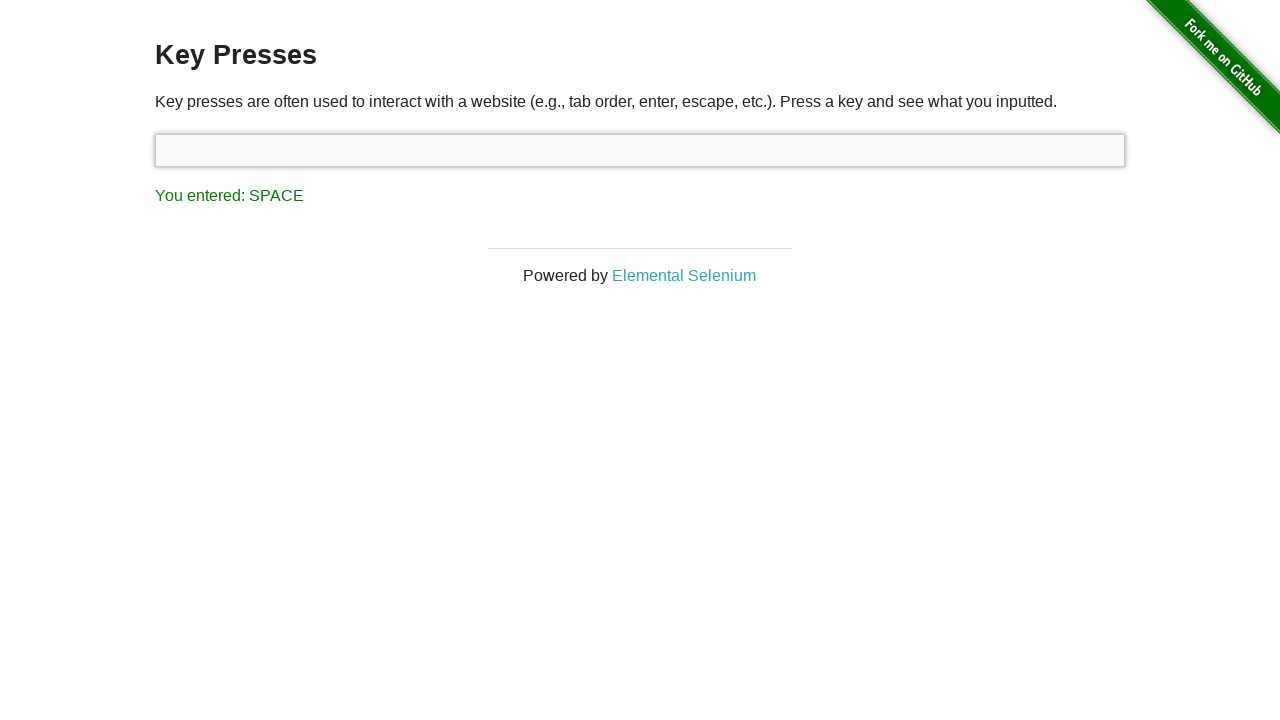

Result element loaded after SPACE key press
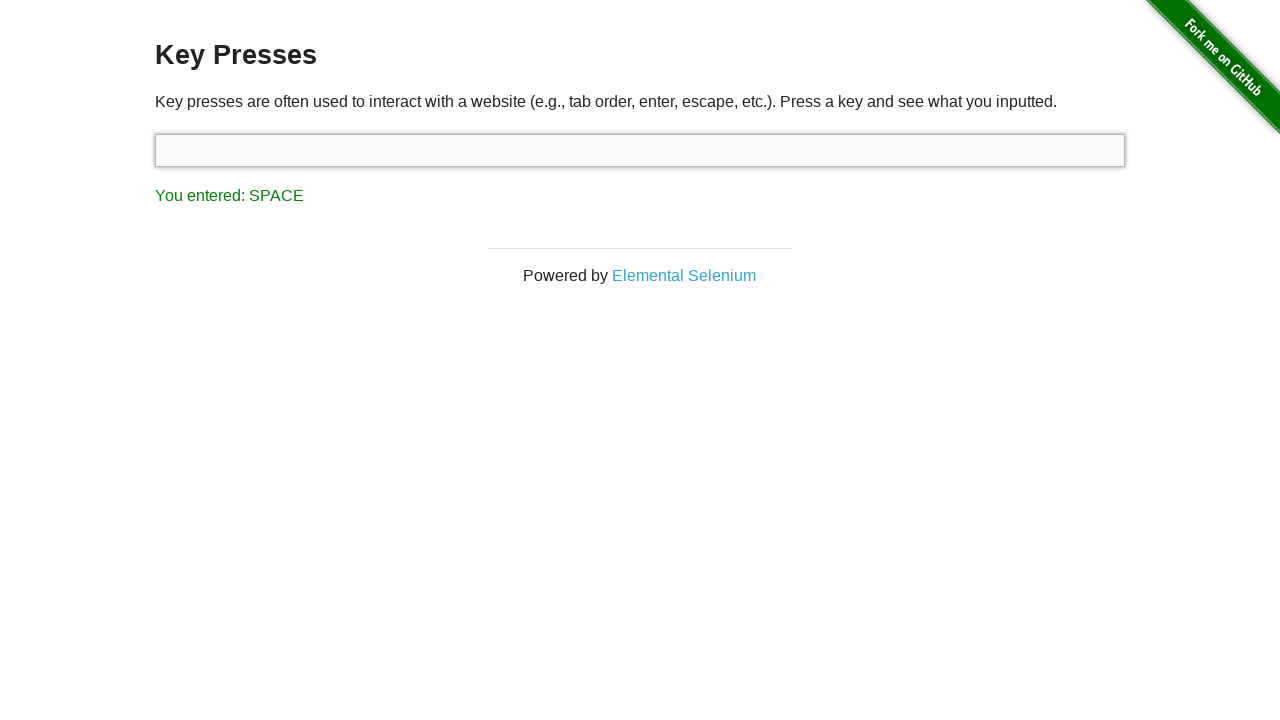

Retrieved result text: You entered: SPACE
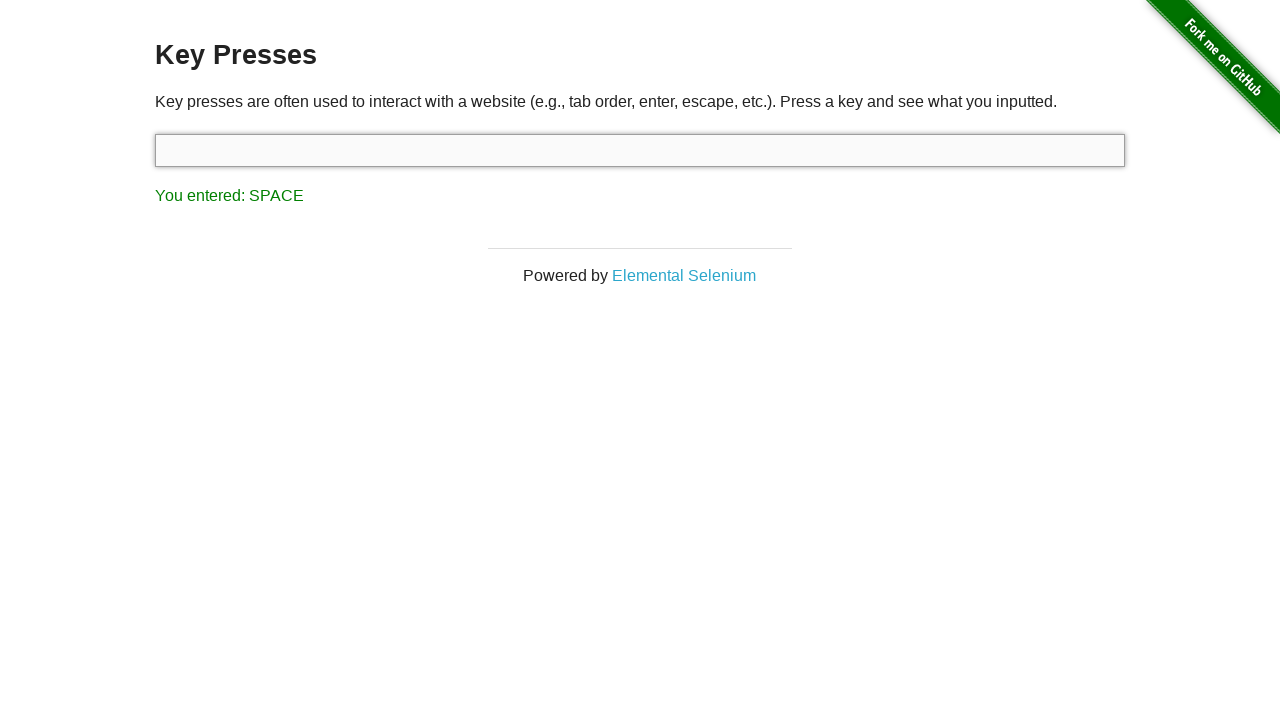

Assertion passed: result text confirms SPACE key was pressed
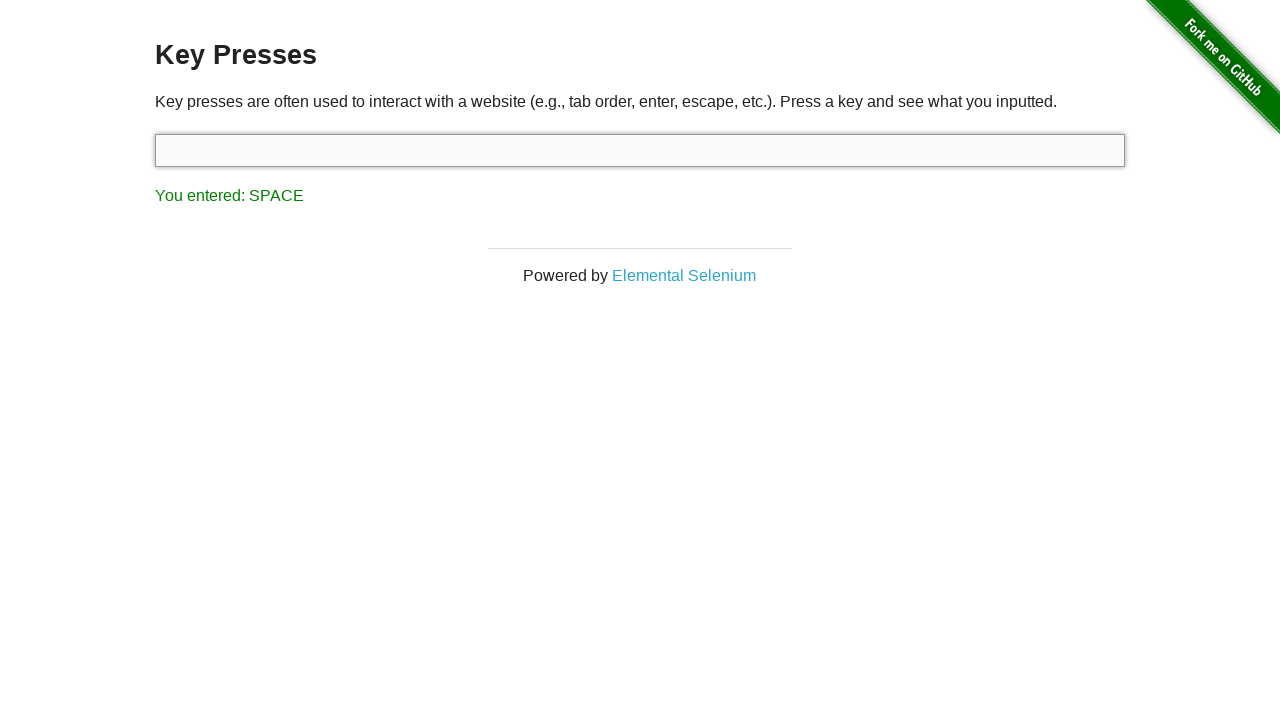

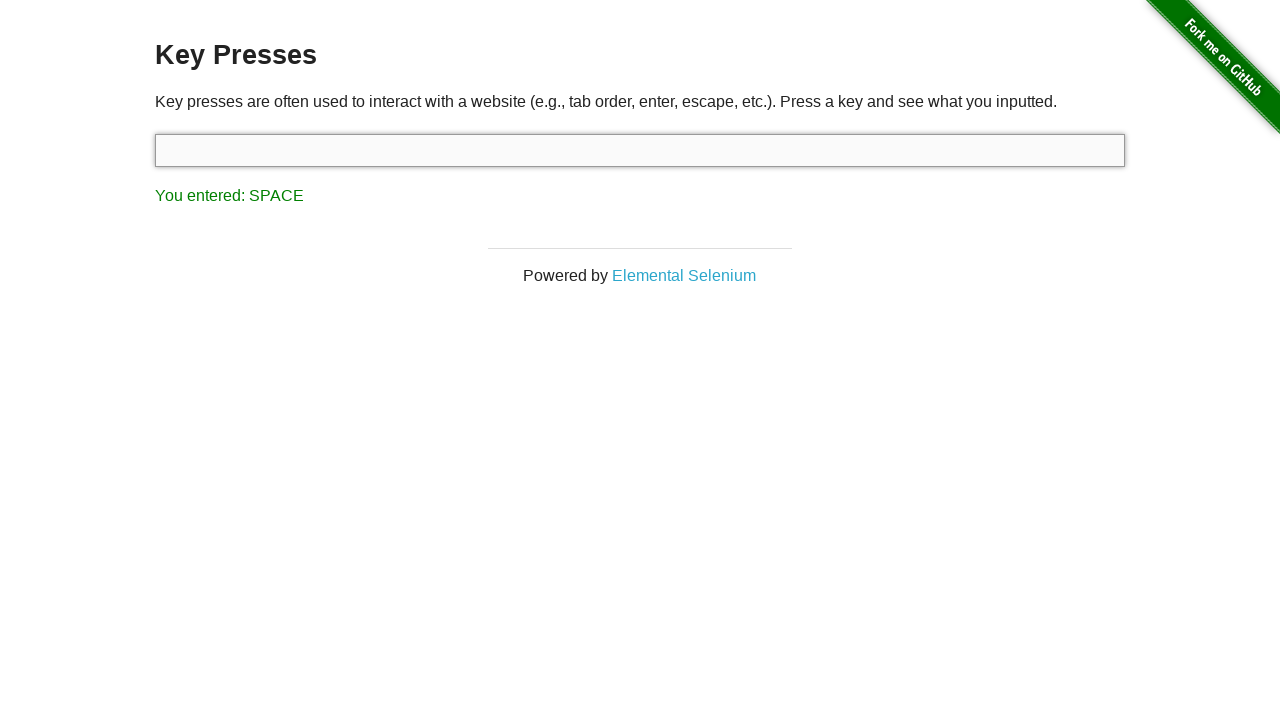